Tests dropdown selection functionality by selecting Option 2 using value attribute

Starting URL: https://testcenter.techproeducation.com/index.php?page=dropdown

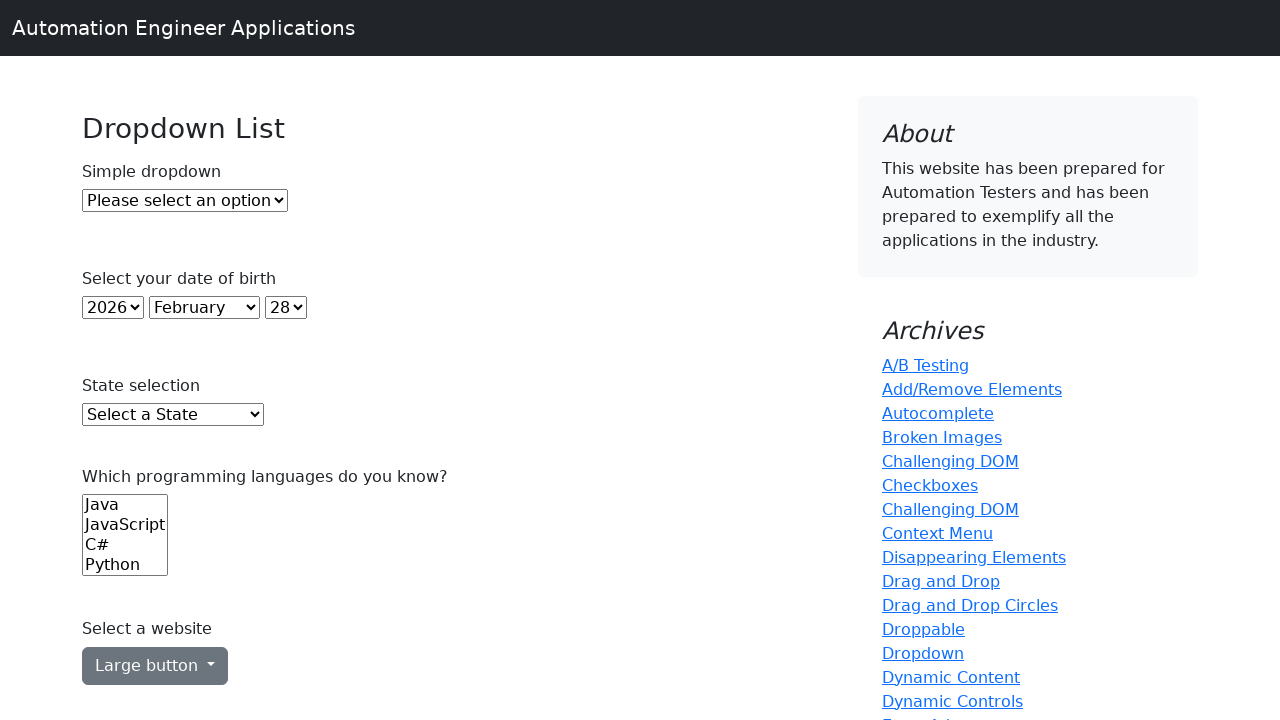

Navigated to dropdown test page
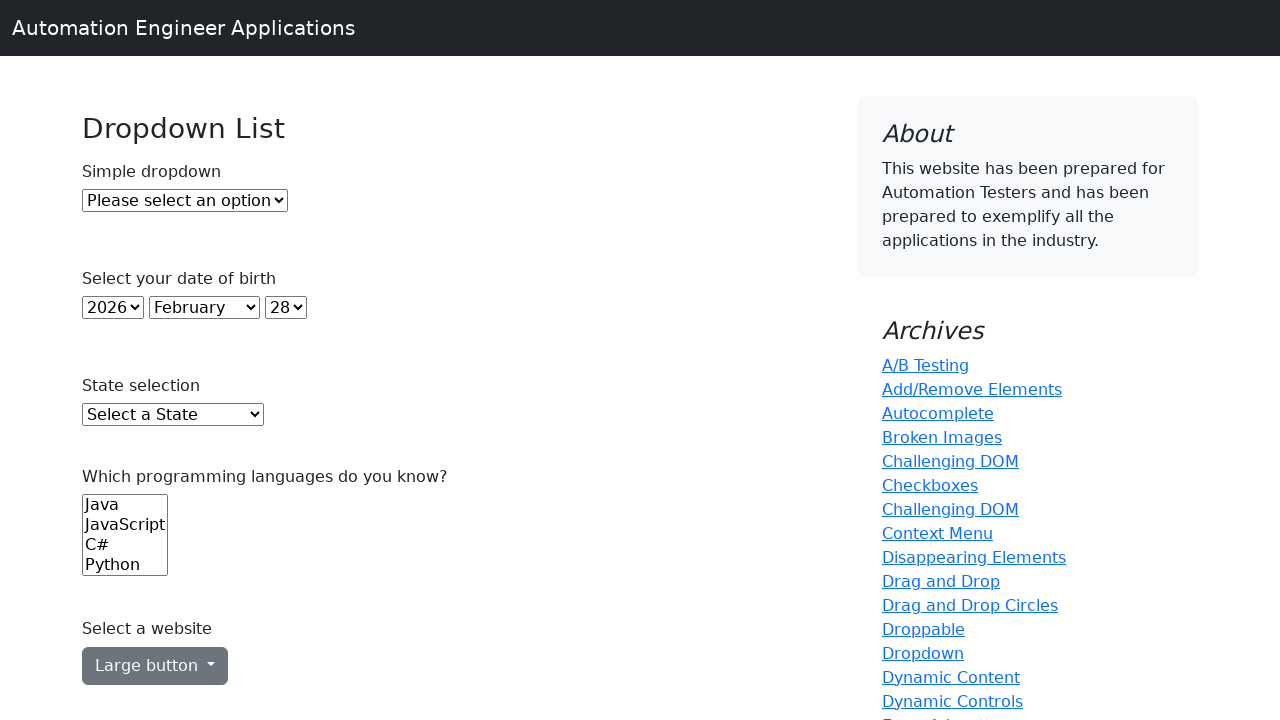

Selected Option 2 from dropdown using value attribute on #dropdown
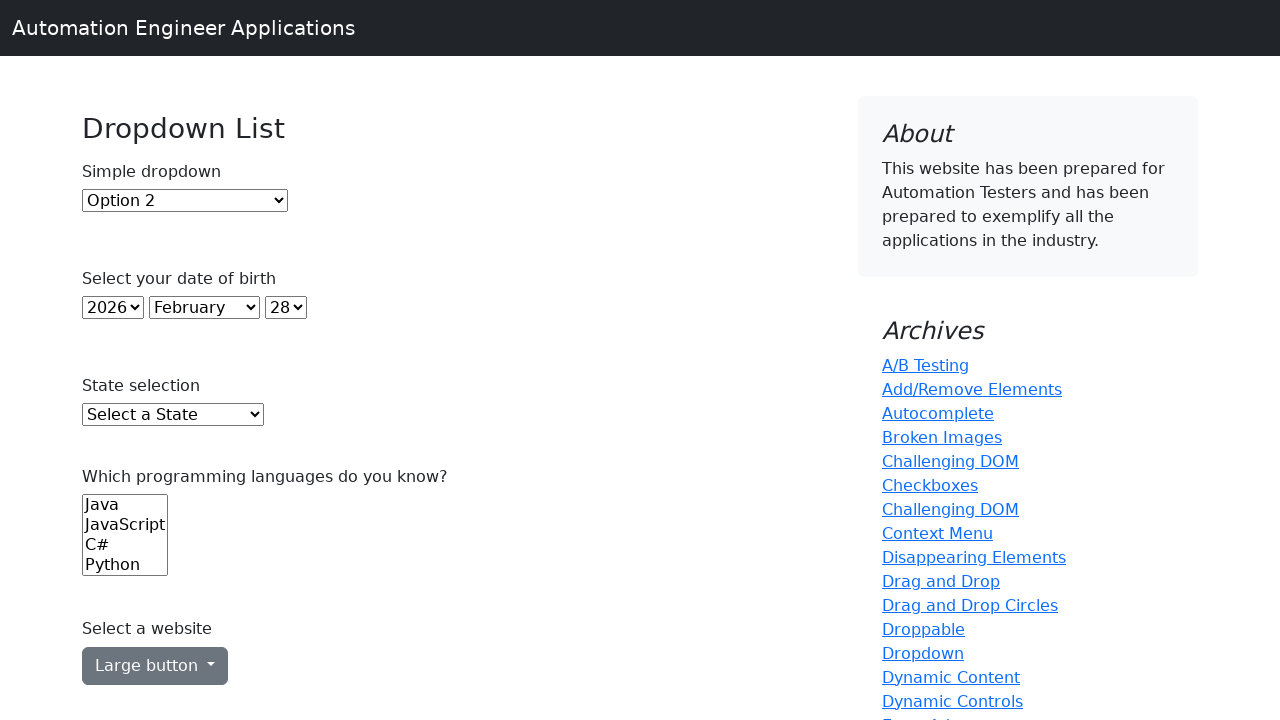

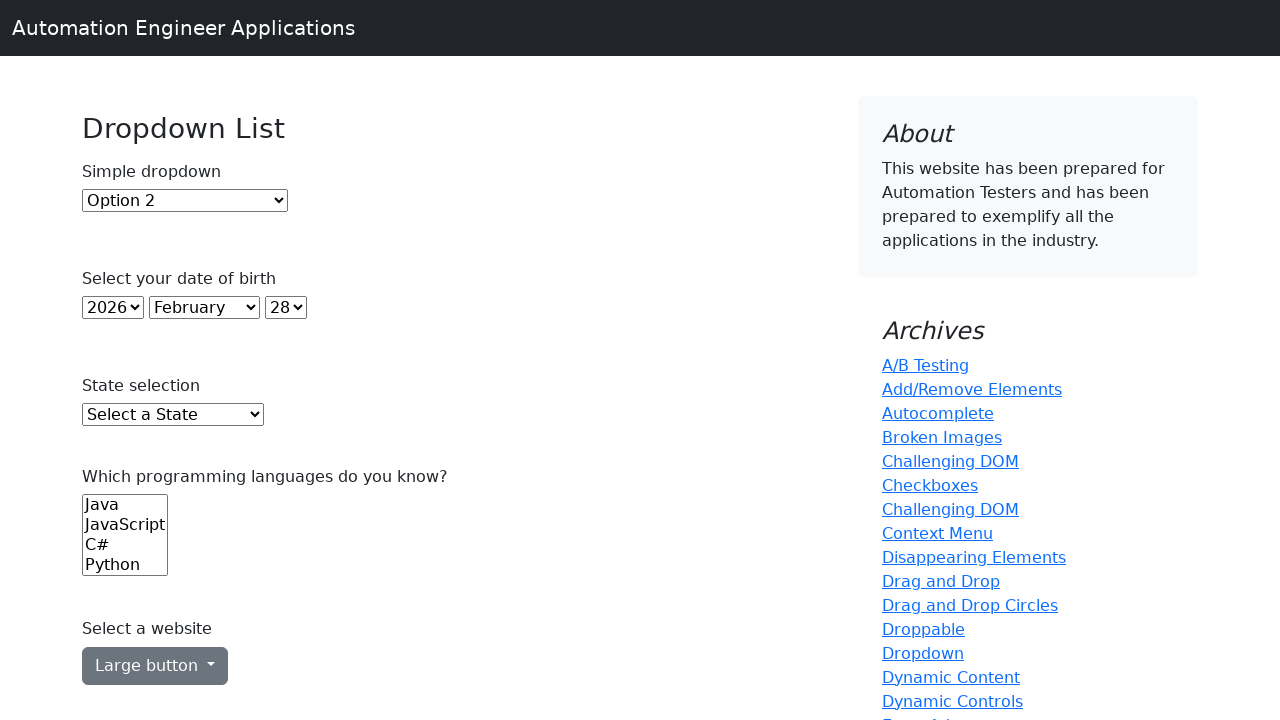